Tests various UI interactions on an automation practice page including radio buttons, dropdown selection, checkboxes, window handling, alert handling, and mouse hover actions.

Starting URL: https://rahulshettyacademy.com/AutomationPractice/

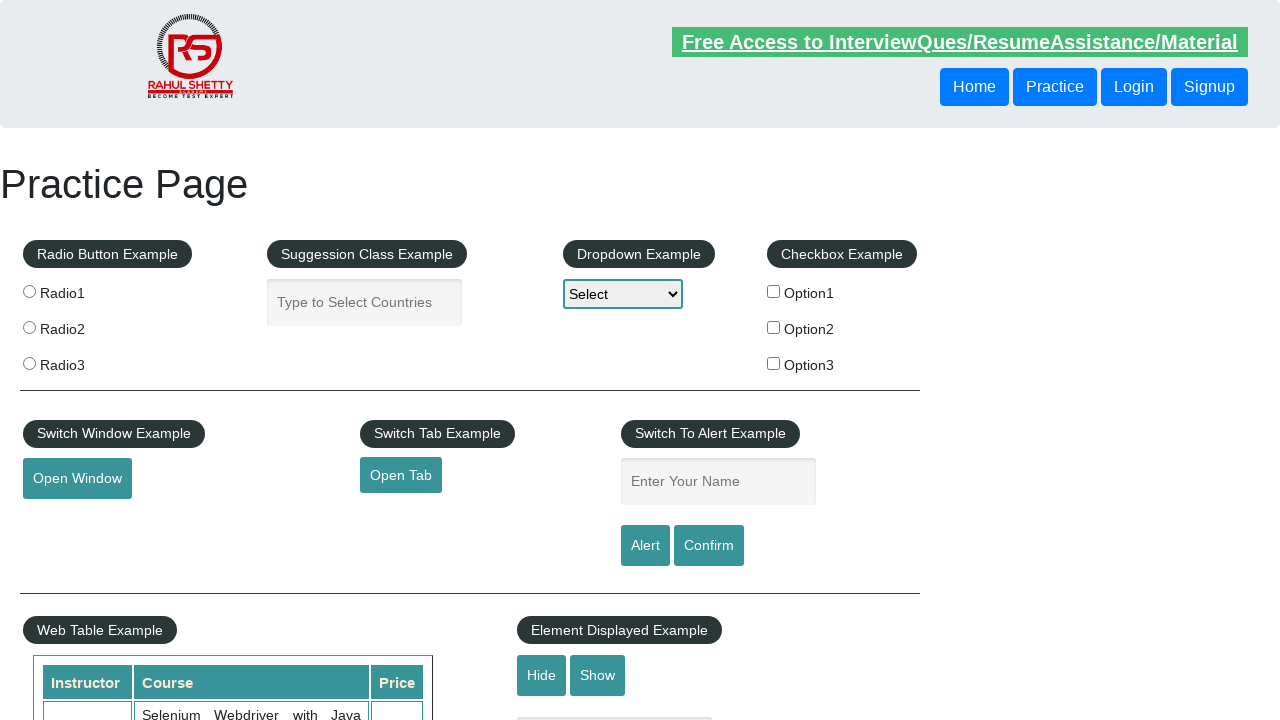

Clicked radio button 1 at (29, 291) on input[value='radio1']
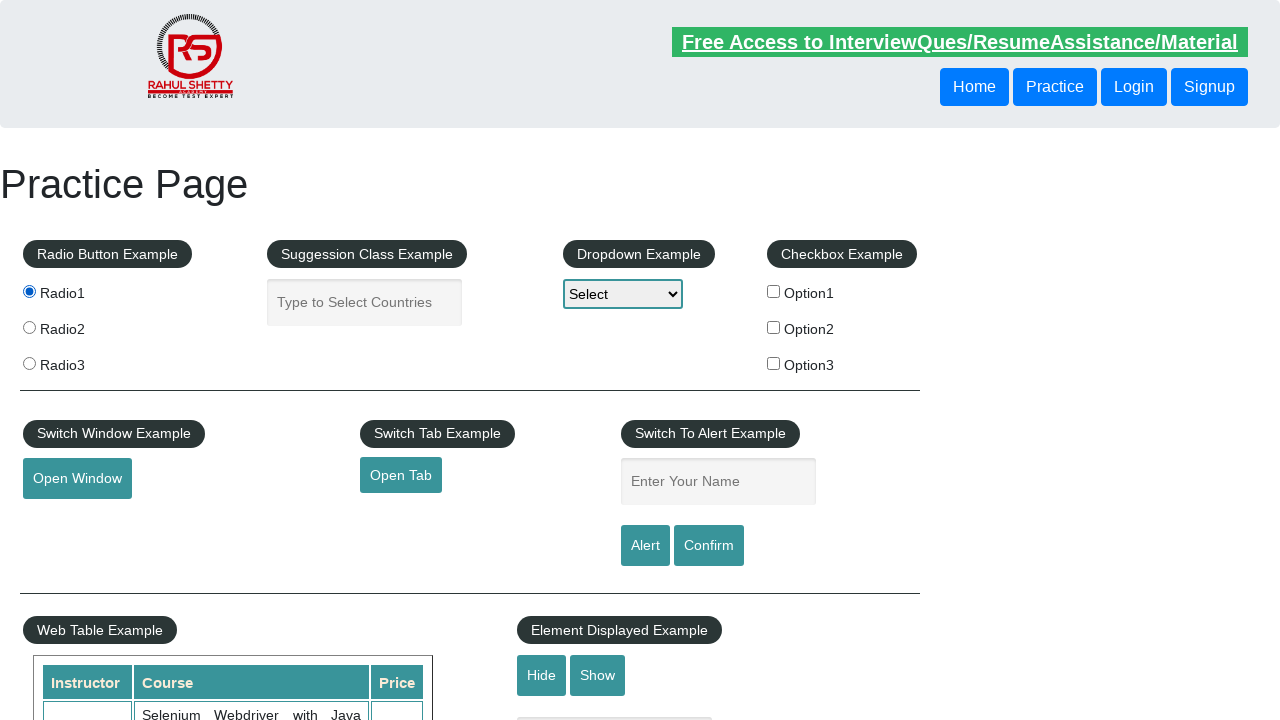

Clicked radio button 3 at (29, 363) on input[value='radio3']
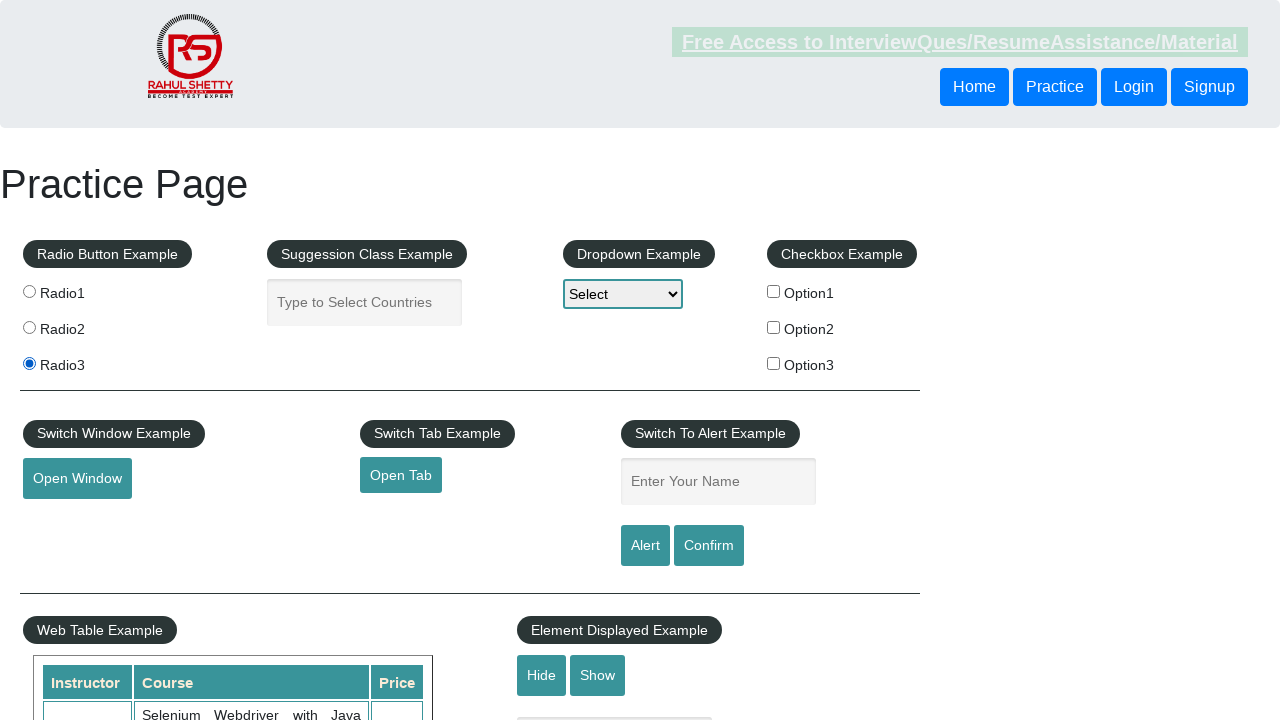

Clicked radio button 2 at (29, 327) on input[value='radio2']
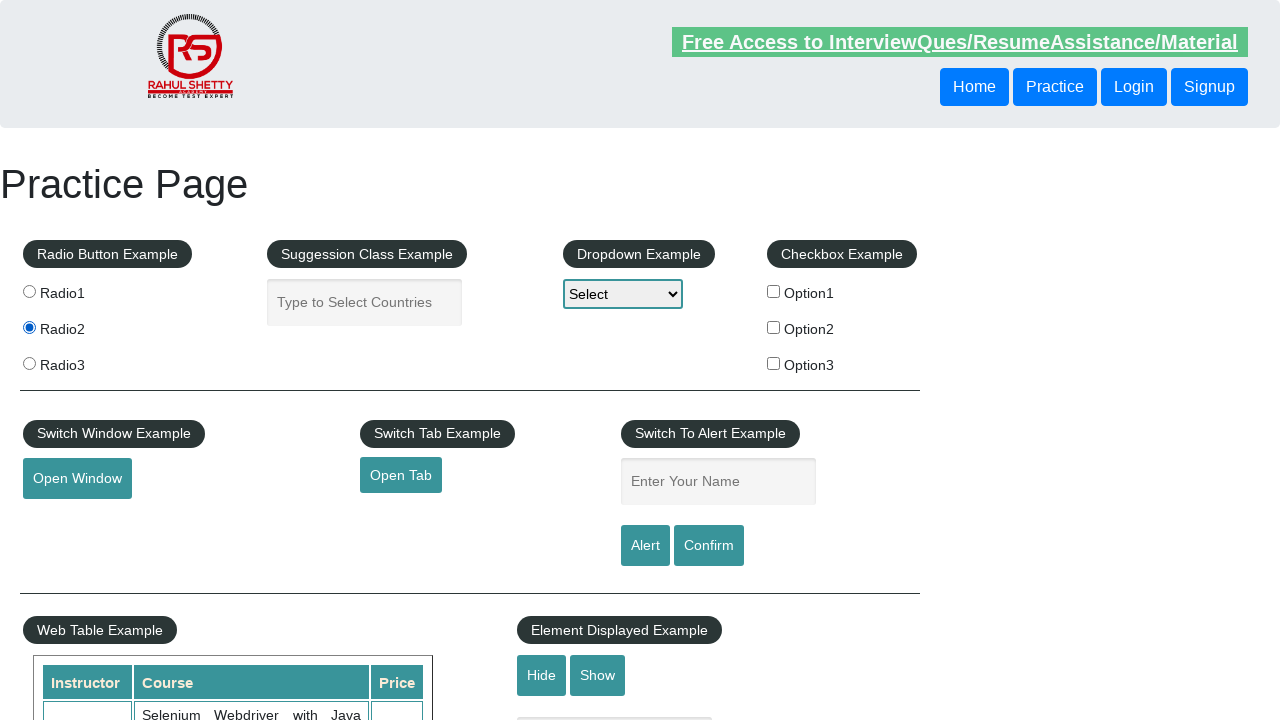

Selected Option1 from dropdown on #dropdown-class-example
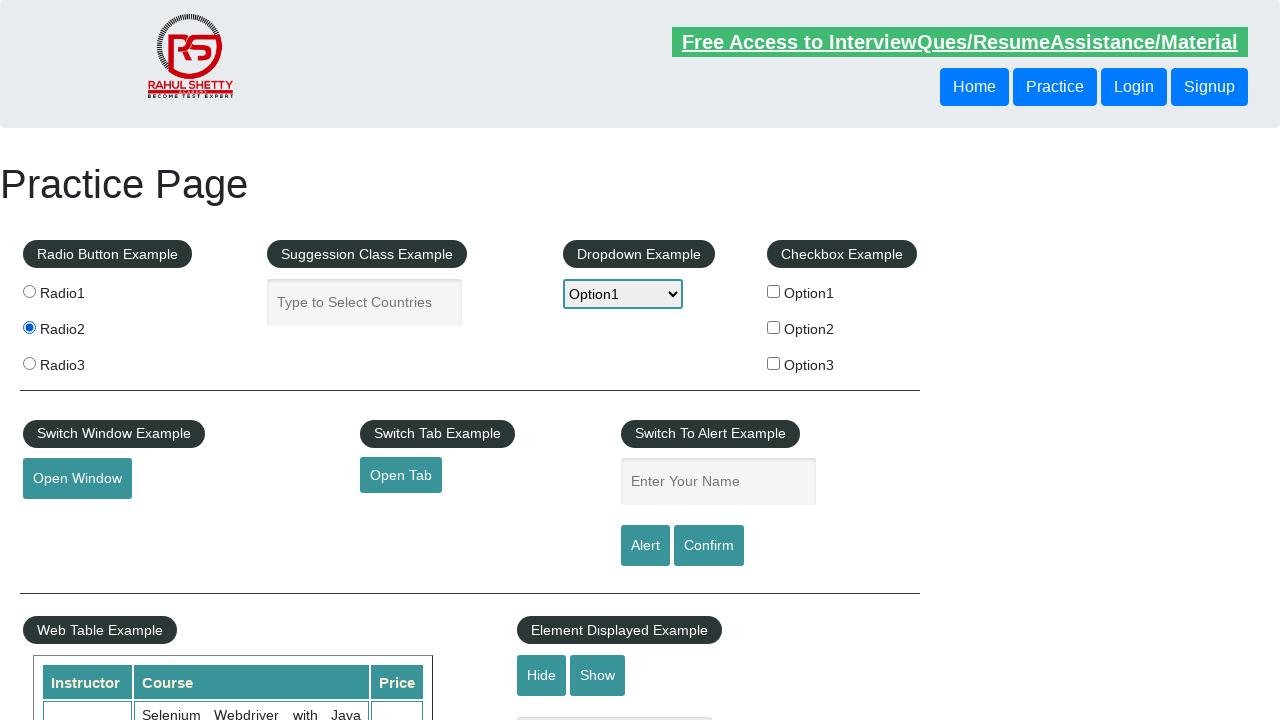

Selected Option3 from dropdown on #dropdown-class-example
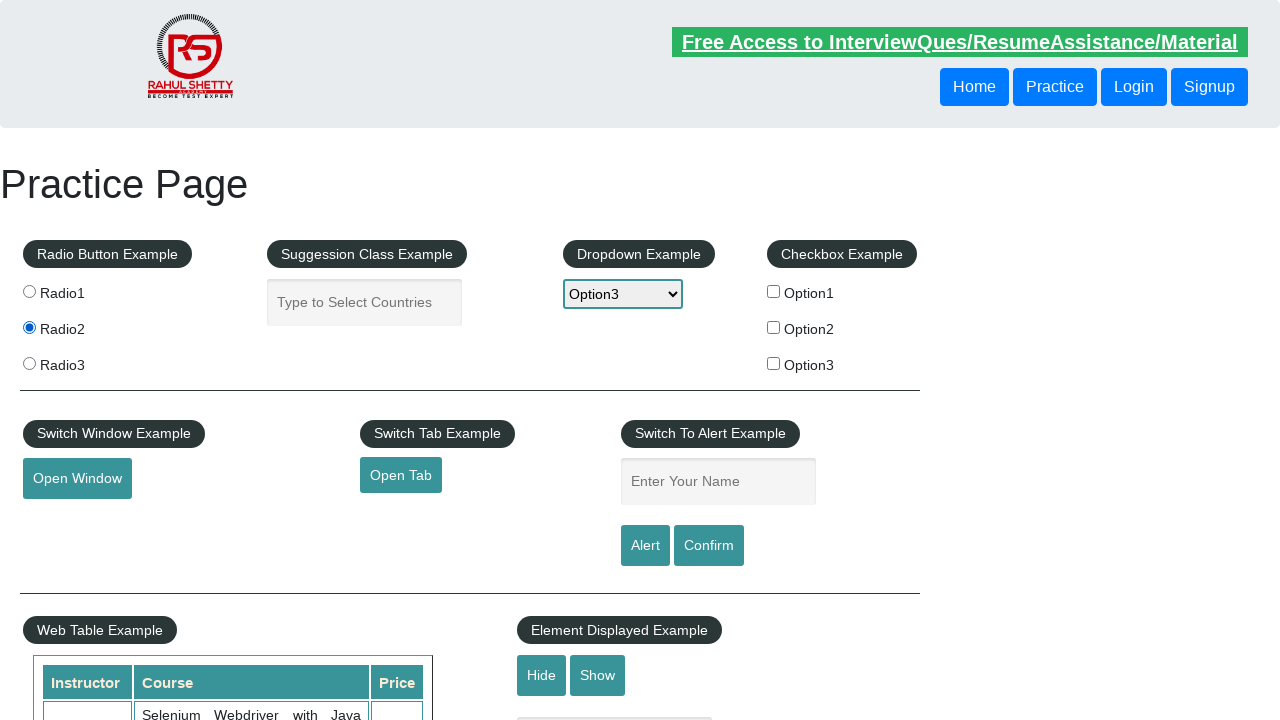

Selected Option2 from dropdown on #dropdown-class-example
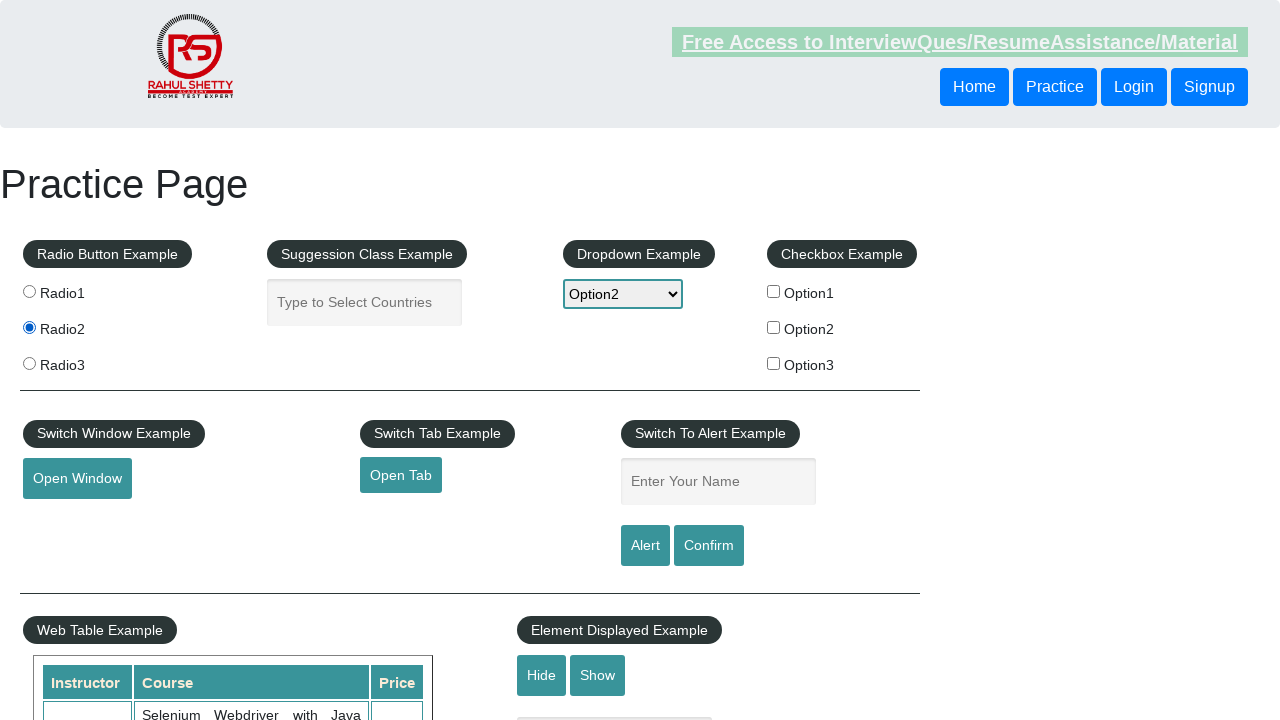

Checked checkbox option 3 at (774, 363) on #checkBoxOption3
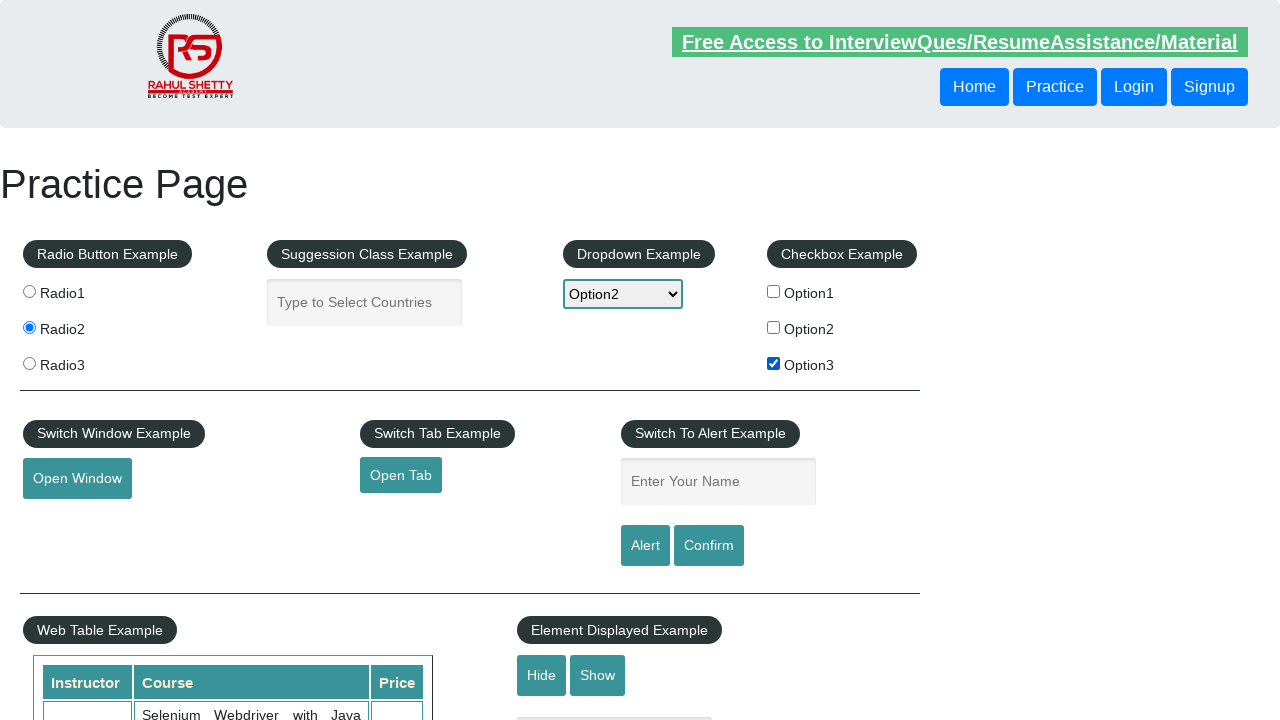

Checked checkbox option 1 at (774, 291) on #checkBoxOption1
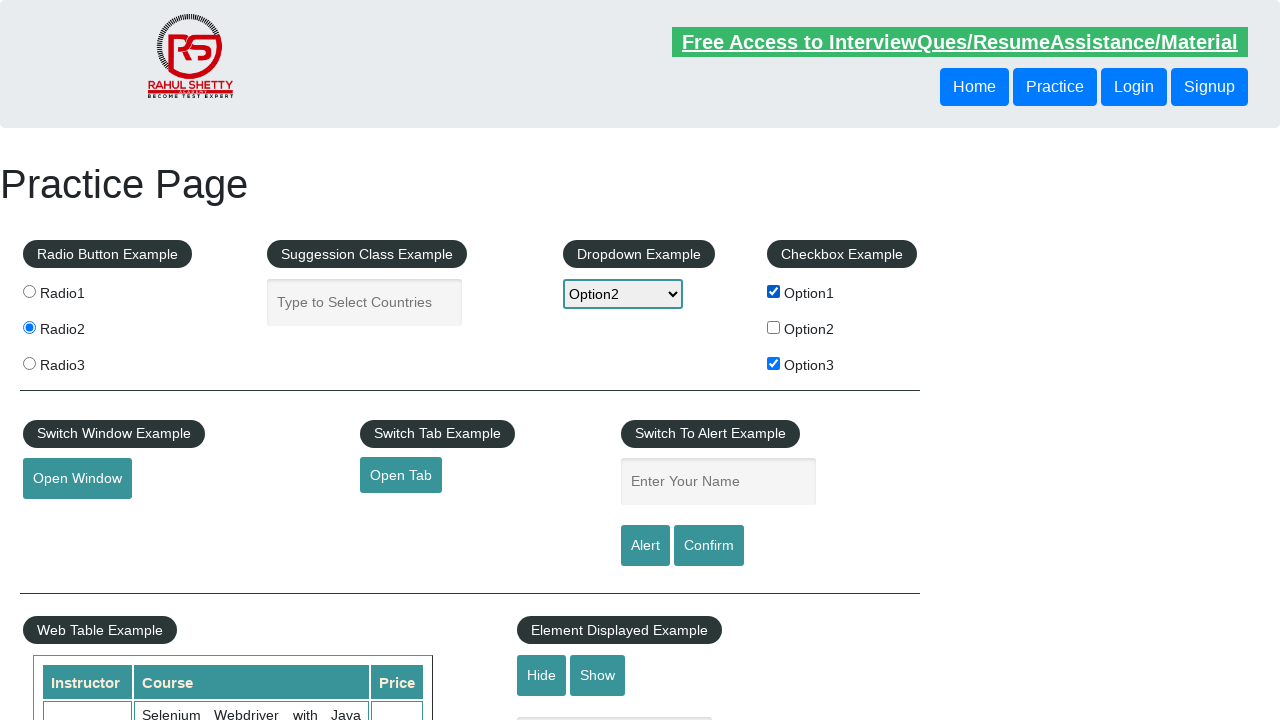

Checked checkbox option 2 at (774, 327) on #checkBoxOption2
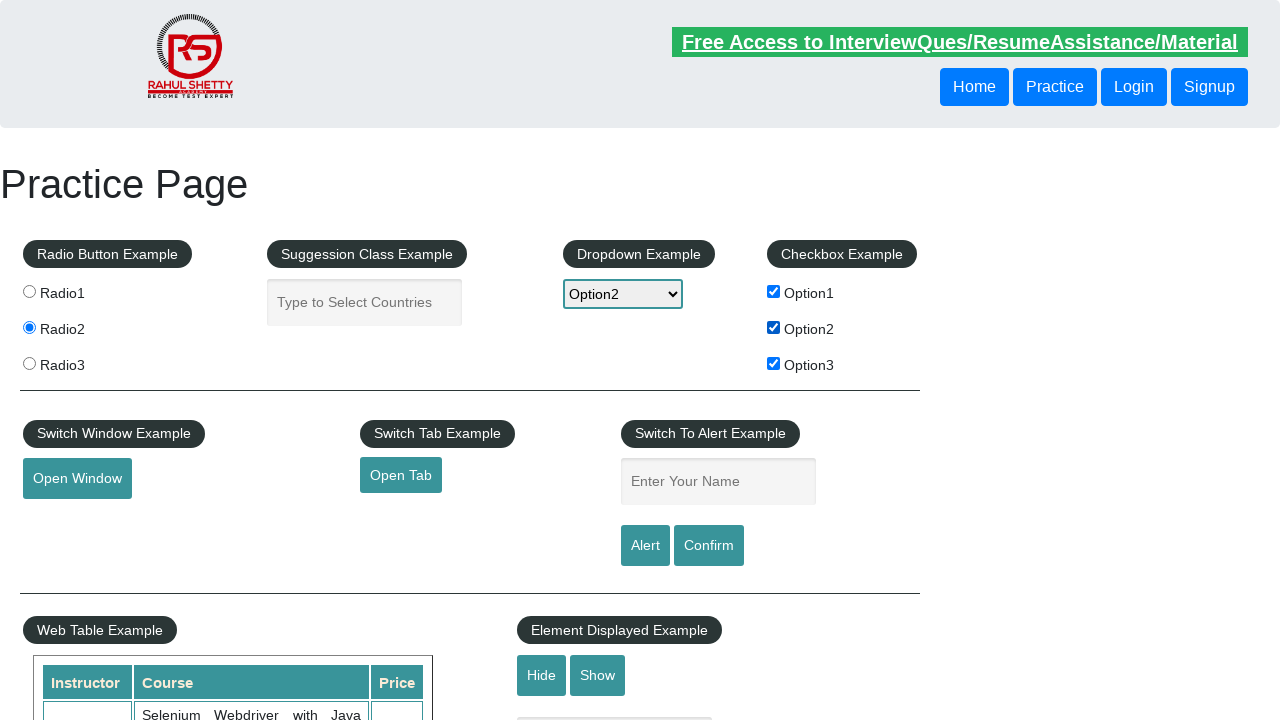

Opened new tab via opentab button at (401, 475) on #opentab
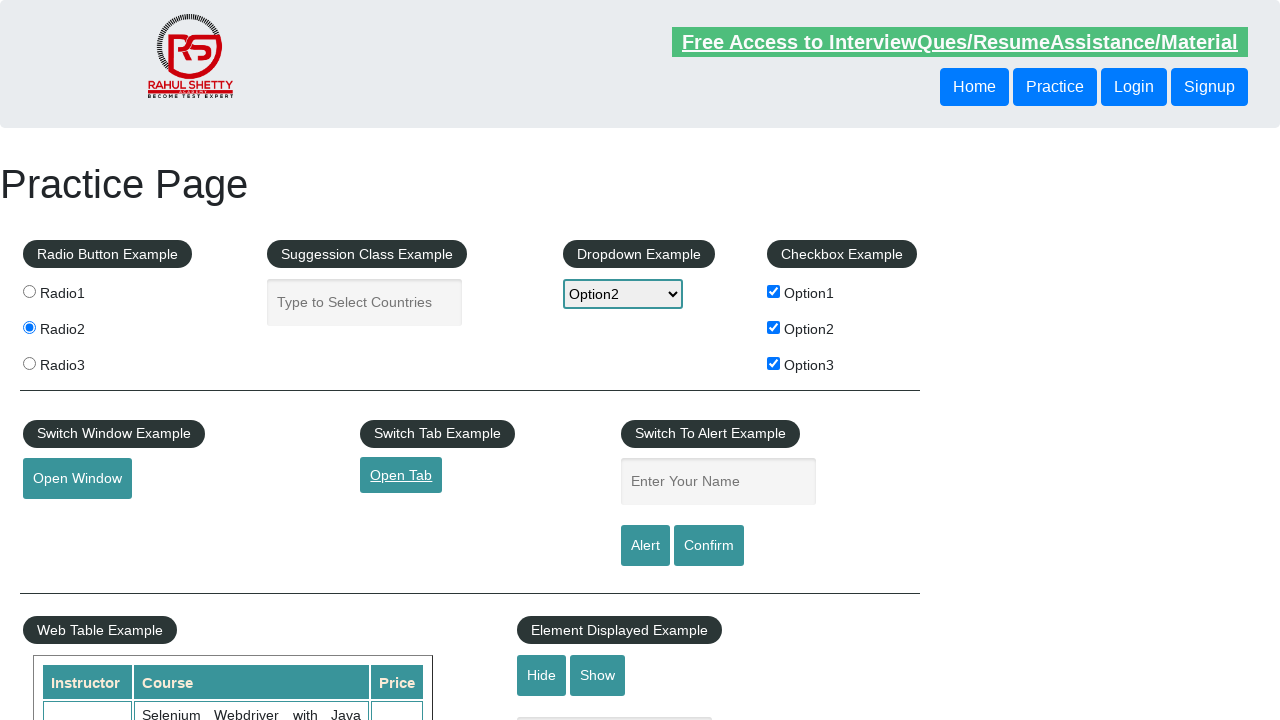

New page loaded
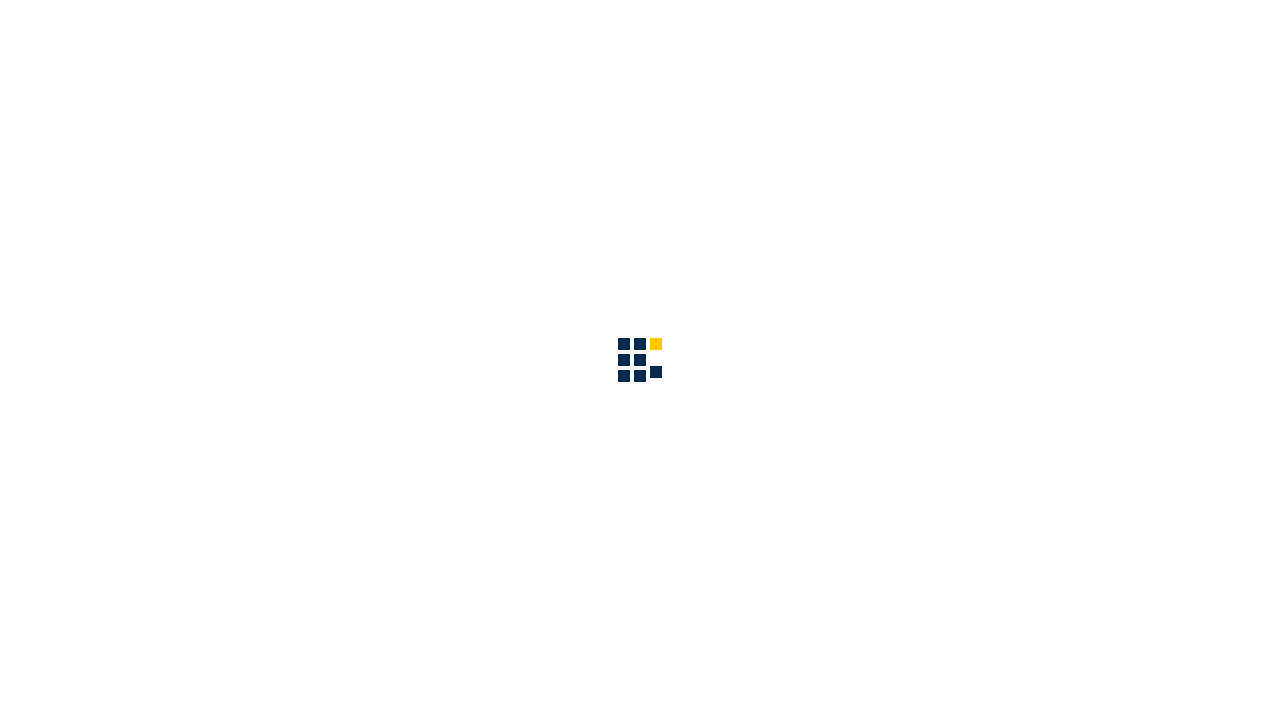

Clicked 'Access all our Courses' link on new page at (1092, 124) on text=Access all our Courses
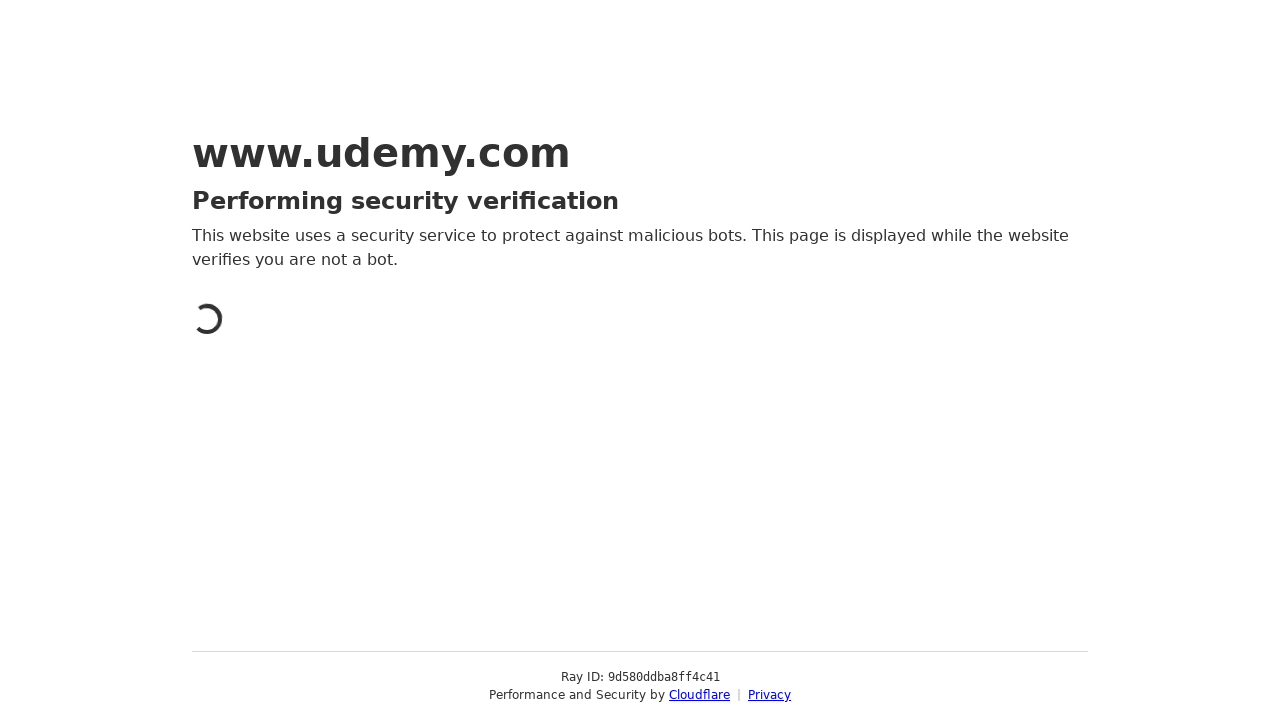

Closed new page tab
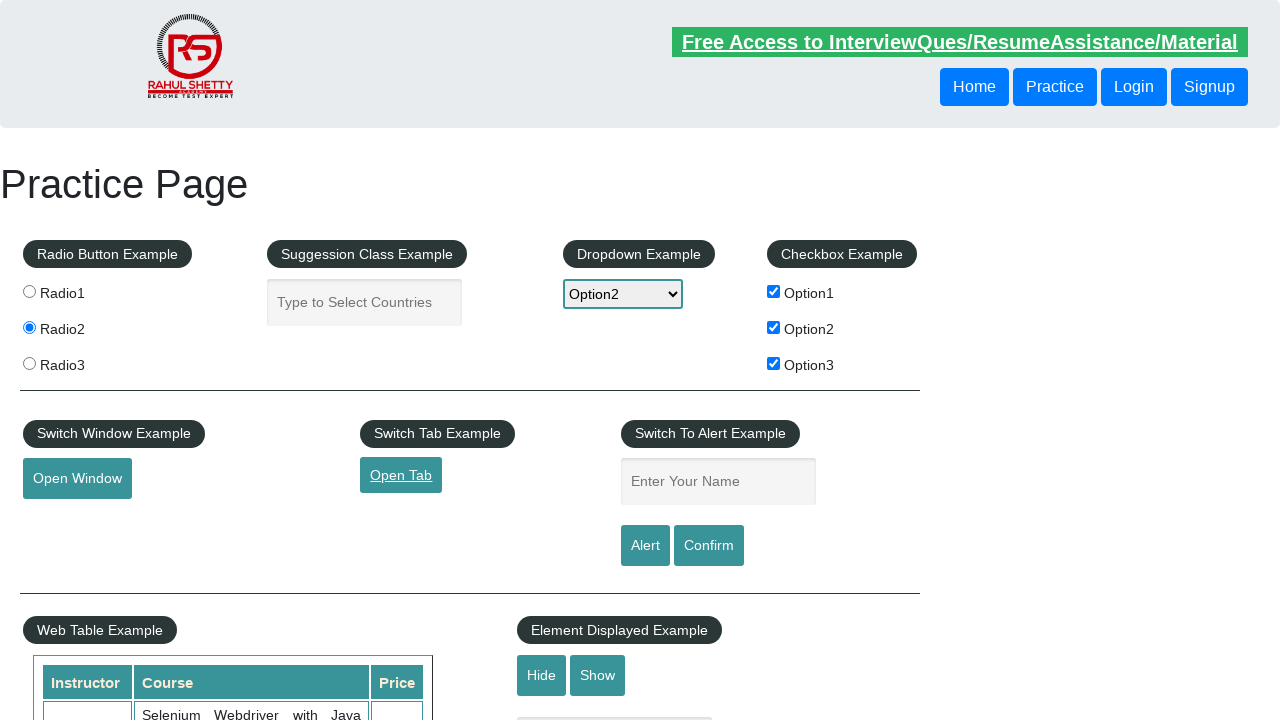

Filled name field with 'TestUser2024' on #name
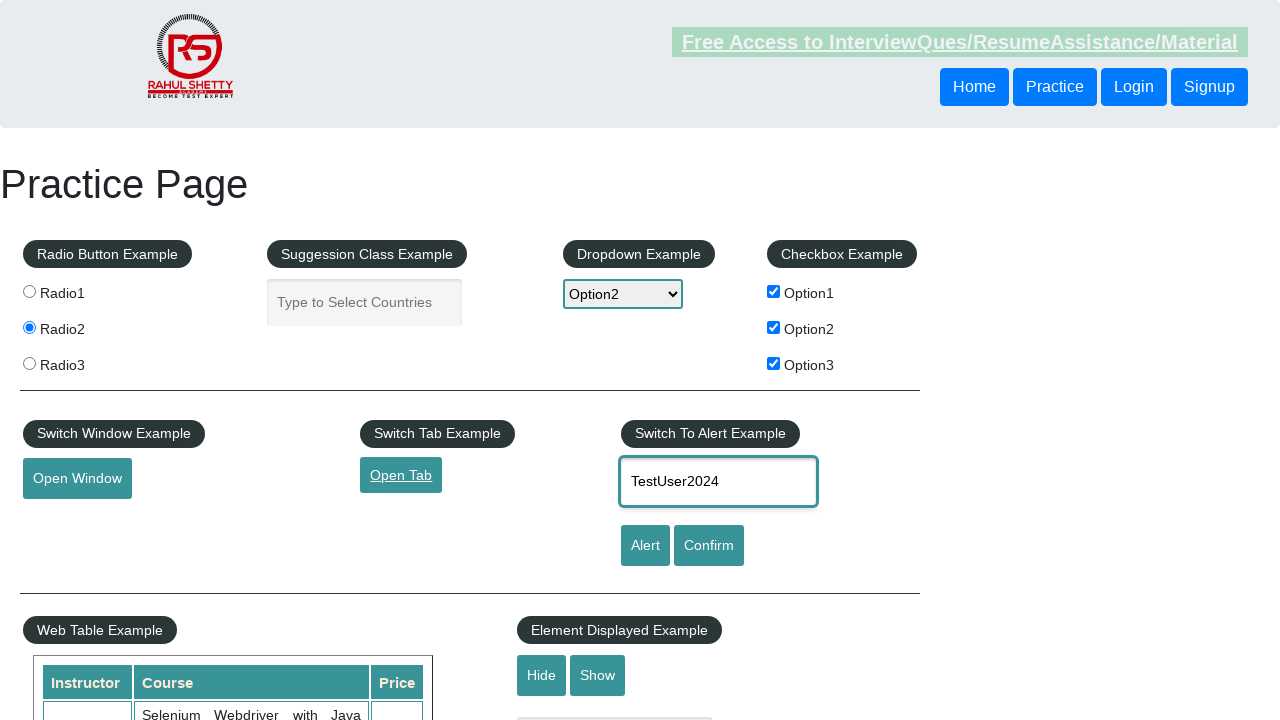

Clicked alert button at (645, 546) on #alertbtn
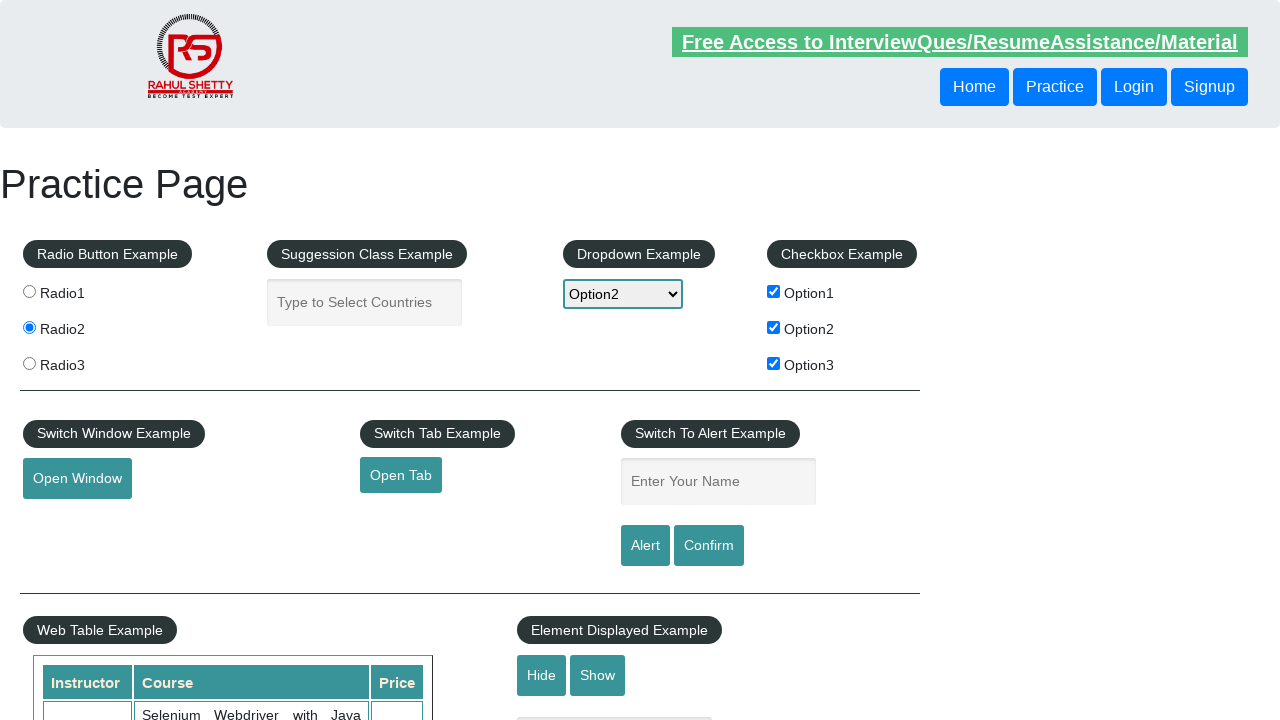

Accepted alert dialog
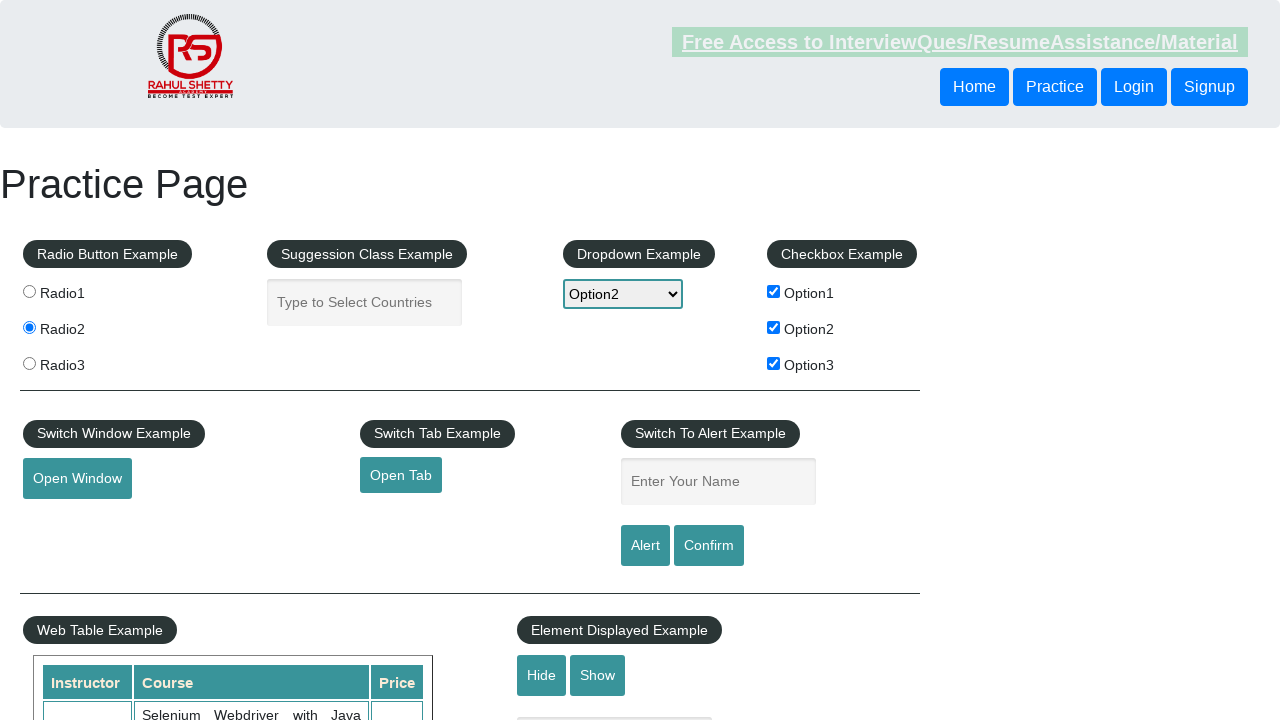

Clicked confirm button (first time) at (709, 546) on #confirmbtn
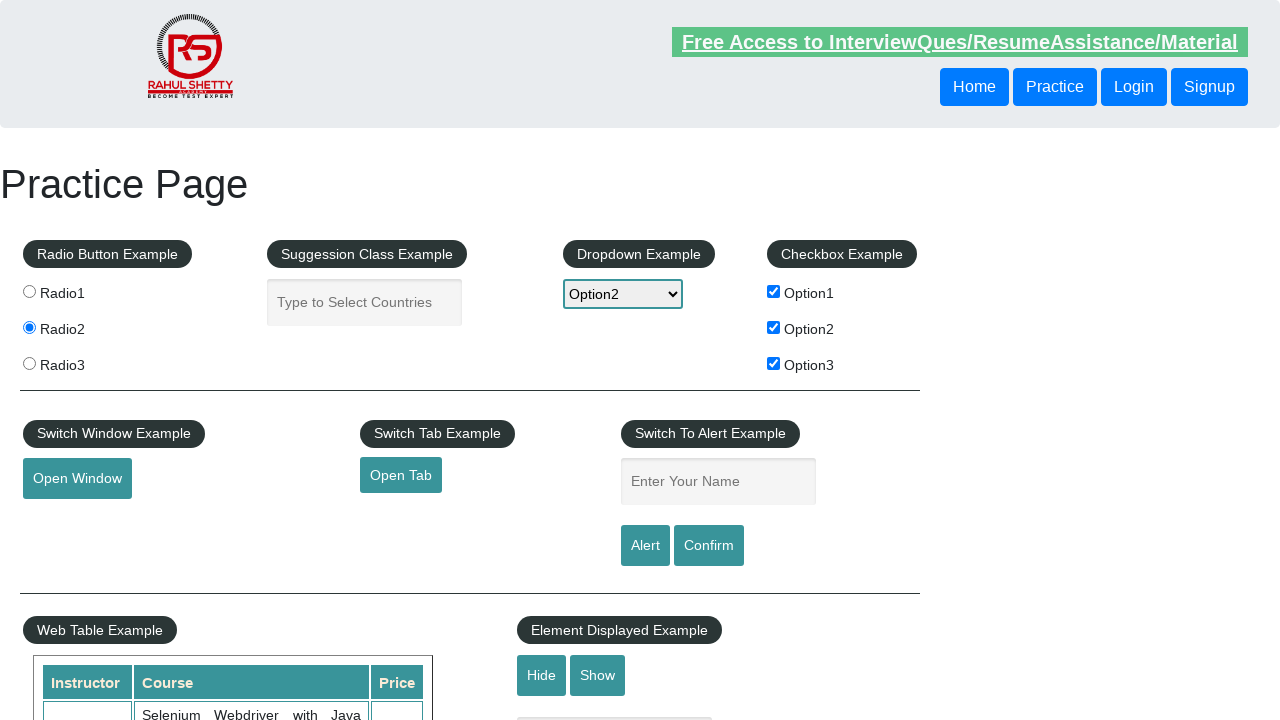

Dismissed confirm dialog
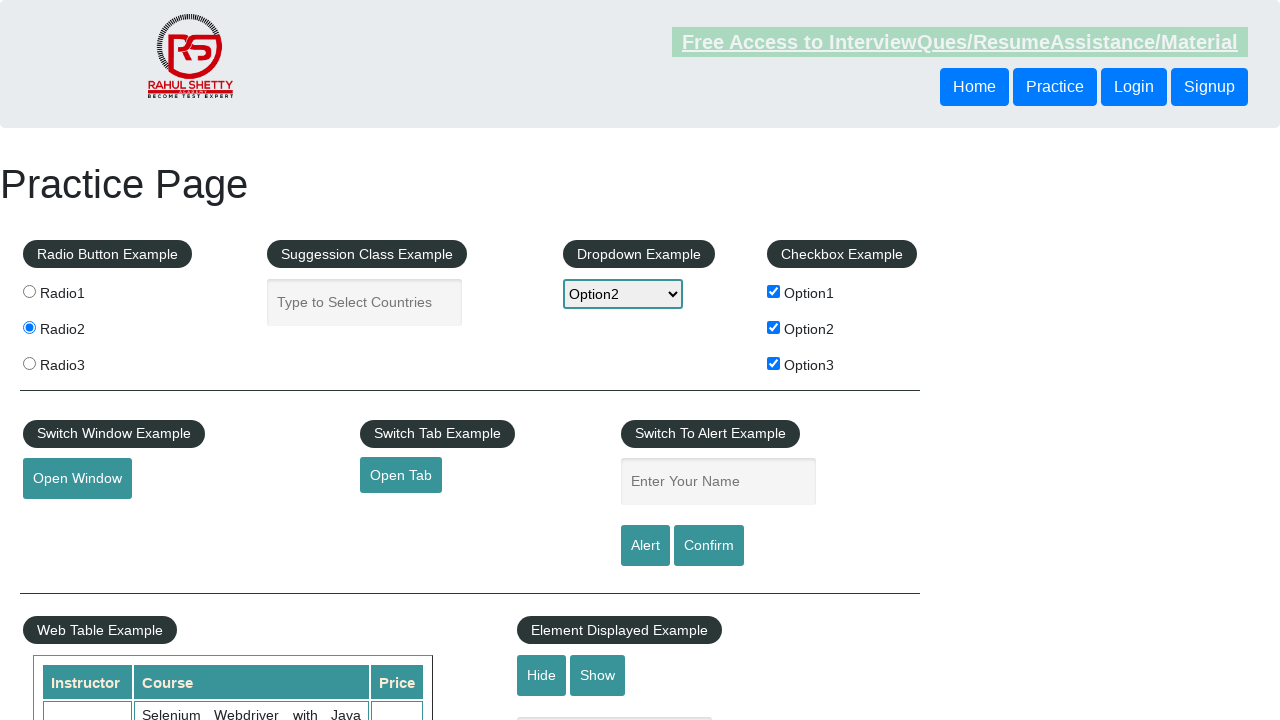

Clicked confirm button (second time) at (709, 546) on #confirmbtn
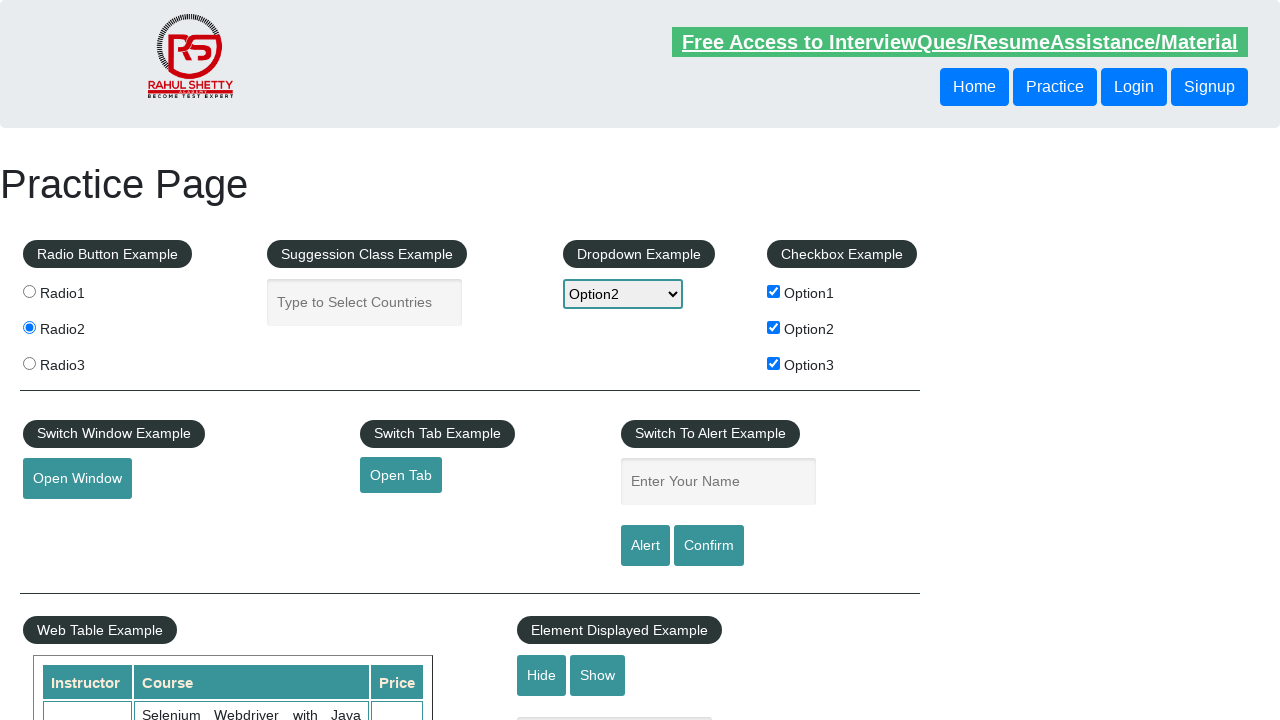

Accepted confirm dialog
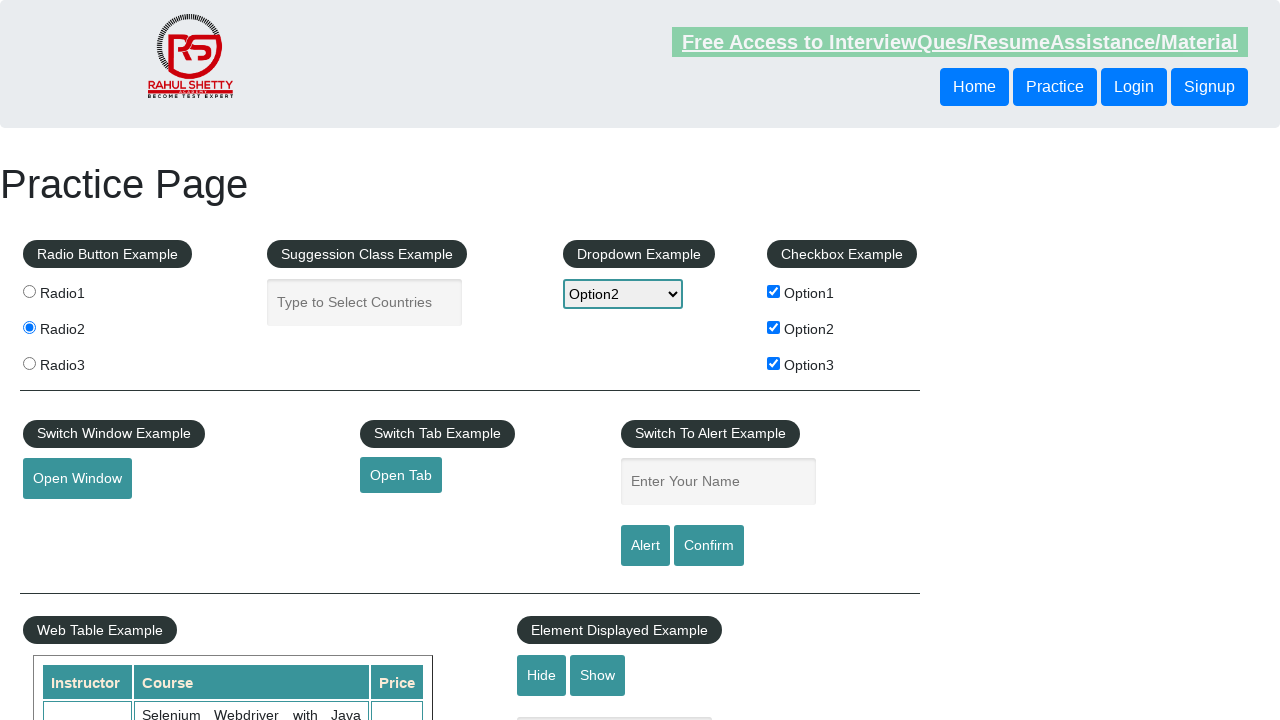

Hovered over mousehover element at (83, 361) on #mousehover
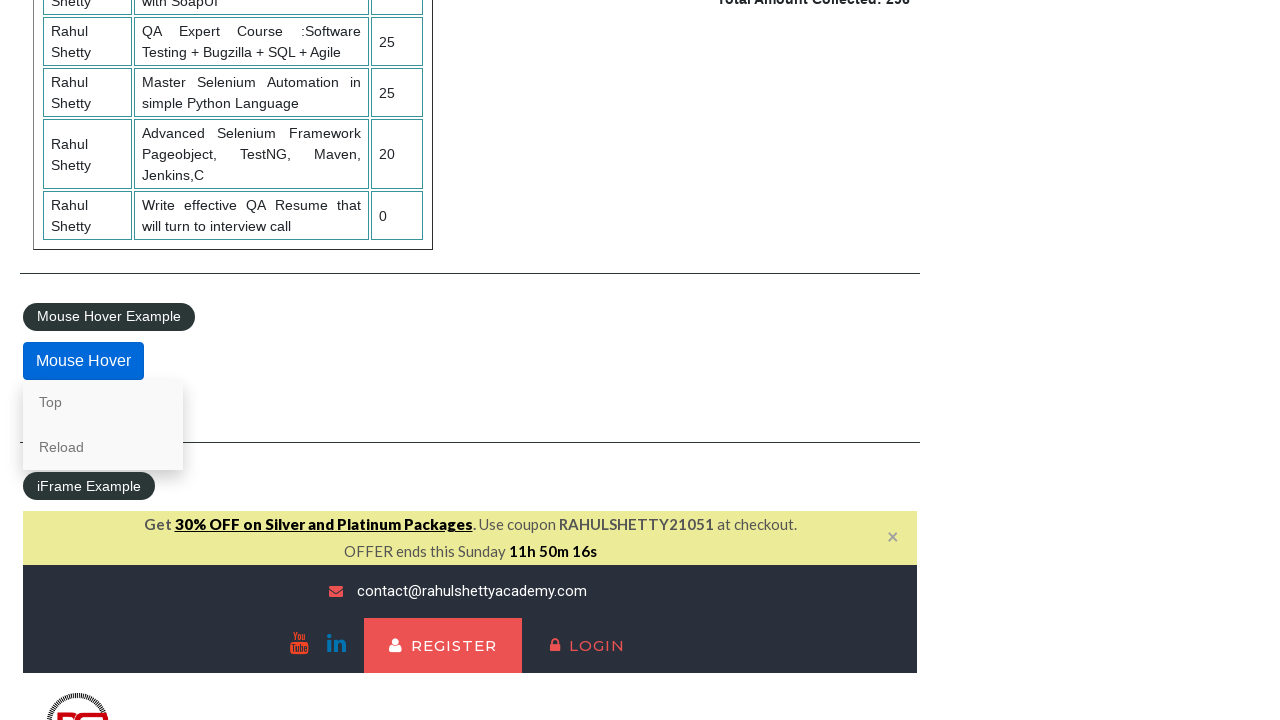

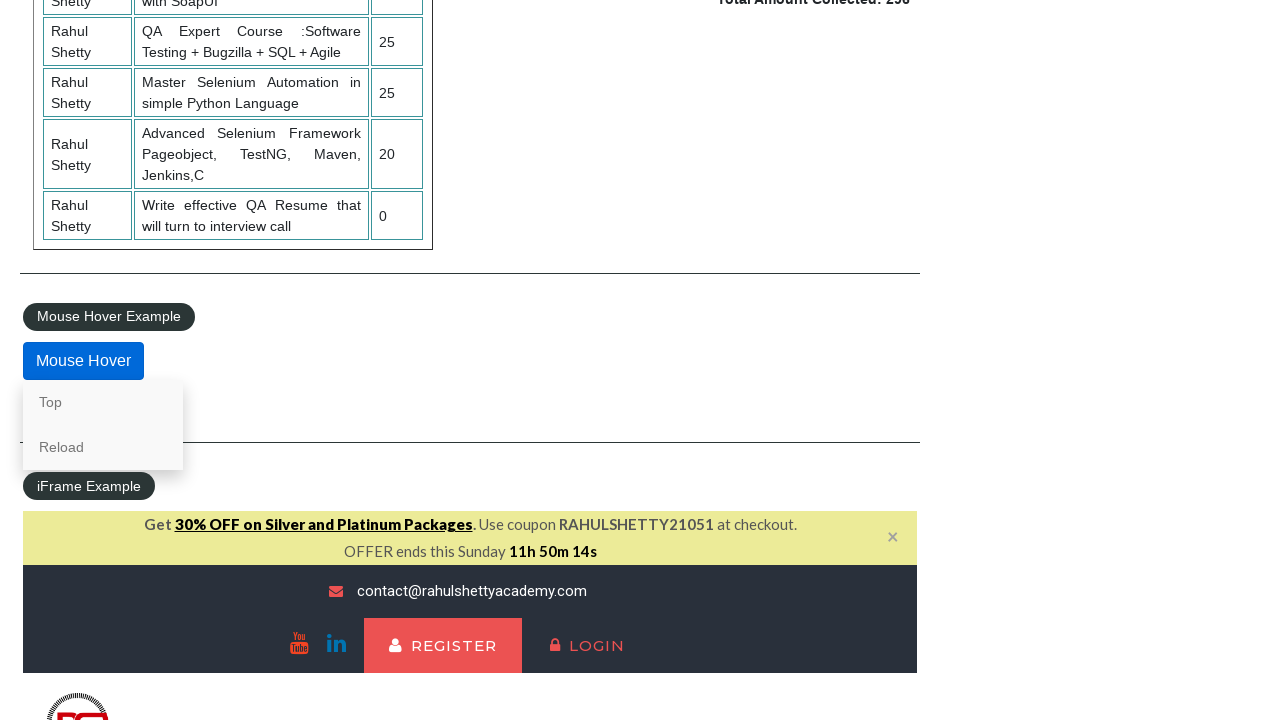